Tests that hovering over the Admin menu reveals version switching links with correct href attributes.

Starting URL: https://thepulper.herokuapp.com/apps/pulp/?v=4

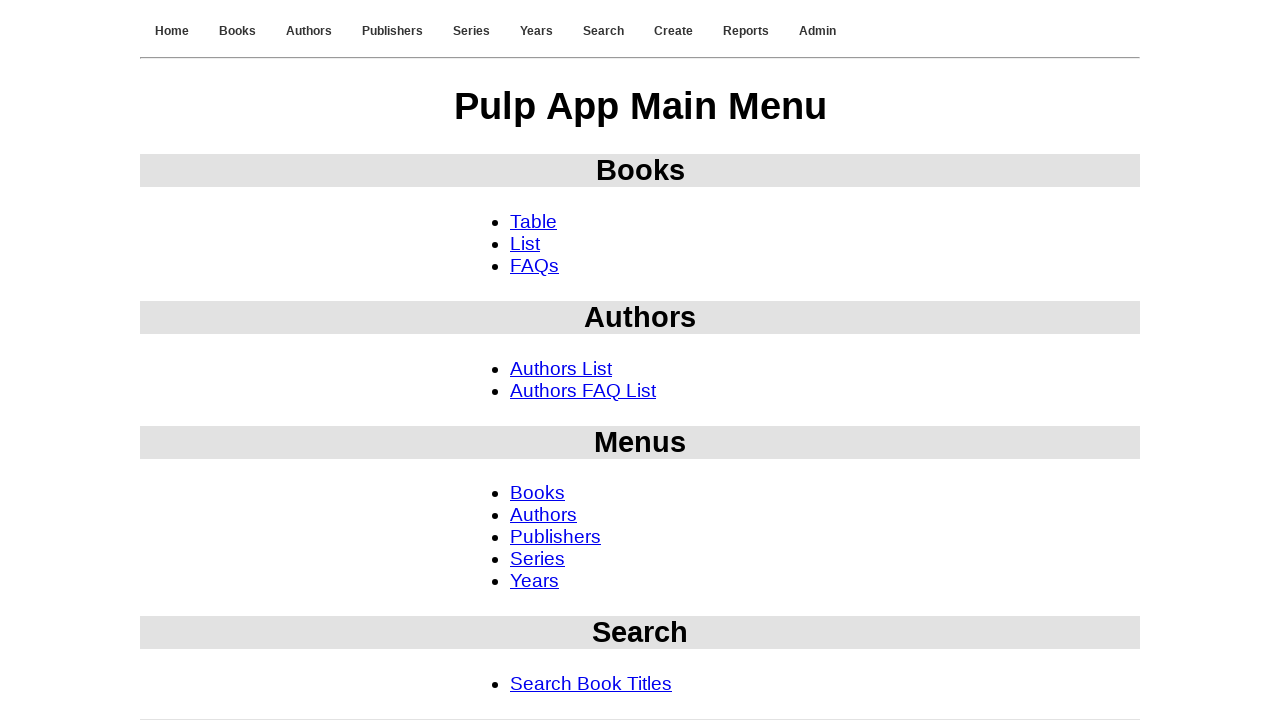

Hovered over Admin menu at (818, 31) on text=Admin
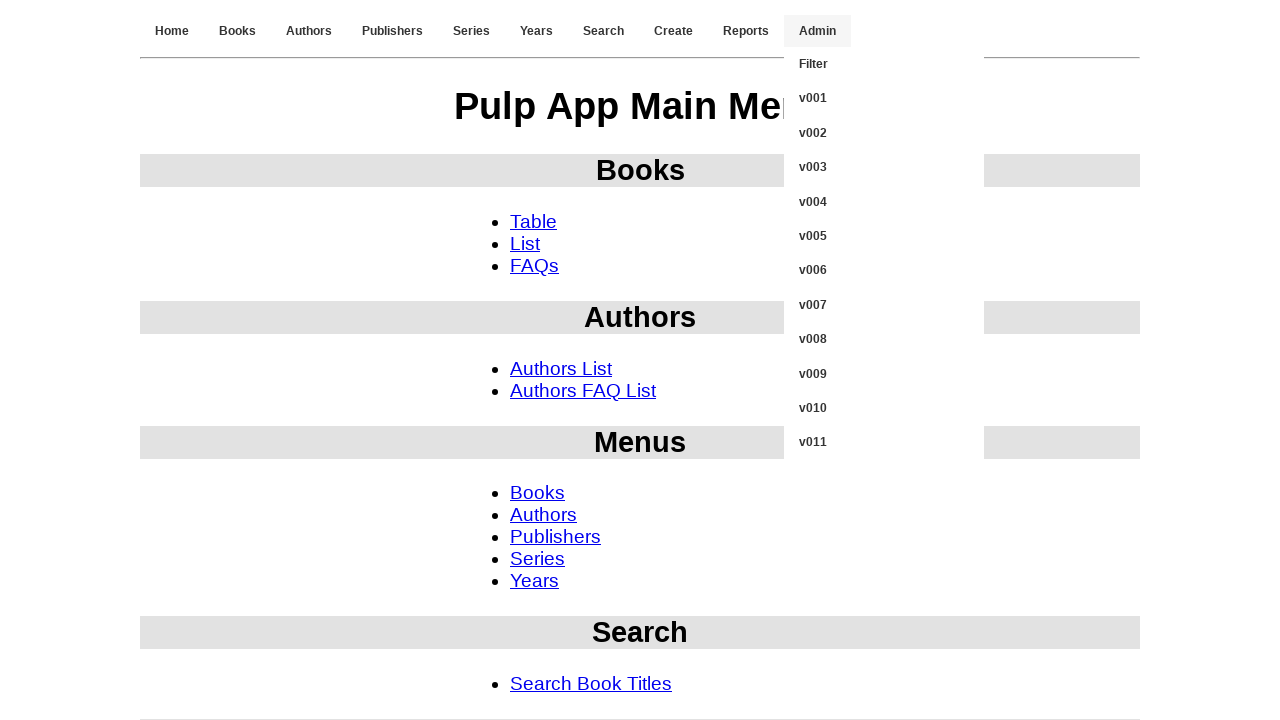

Version 6 link appeared in dropdown menu
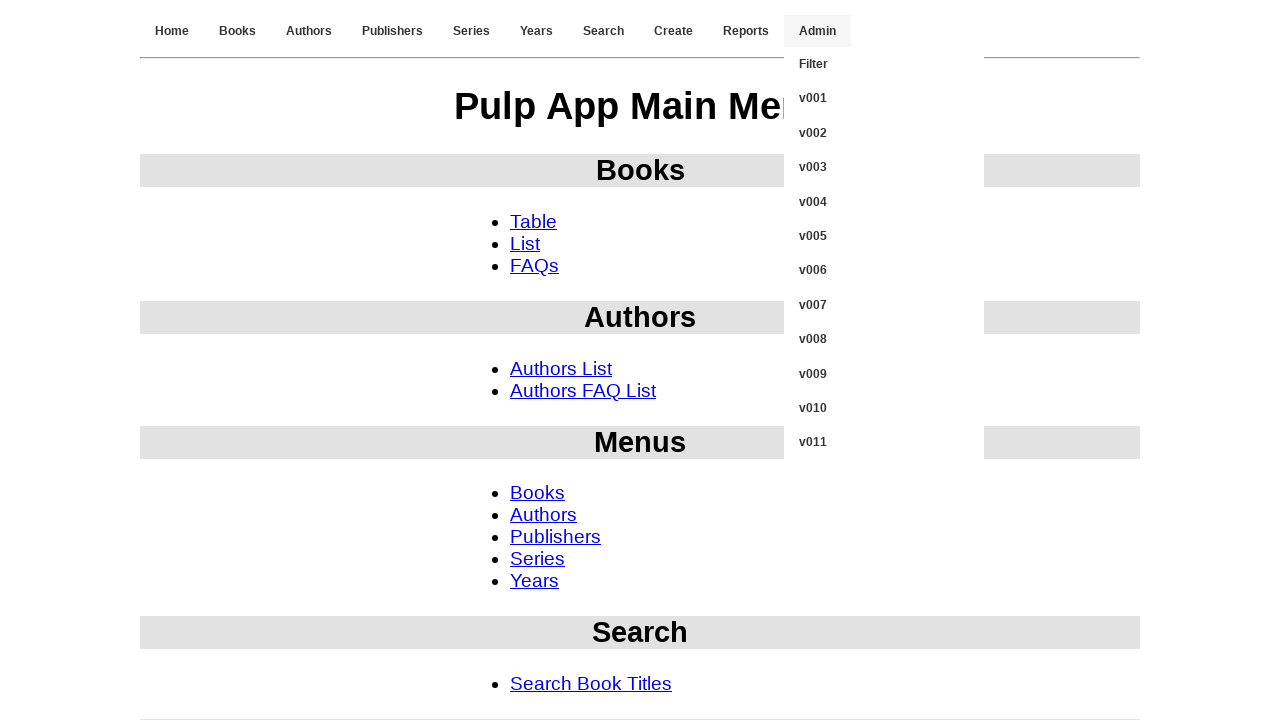

Verified version 6 link is visible
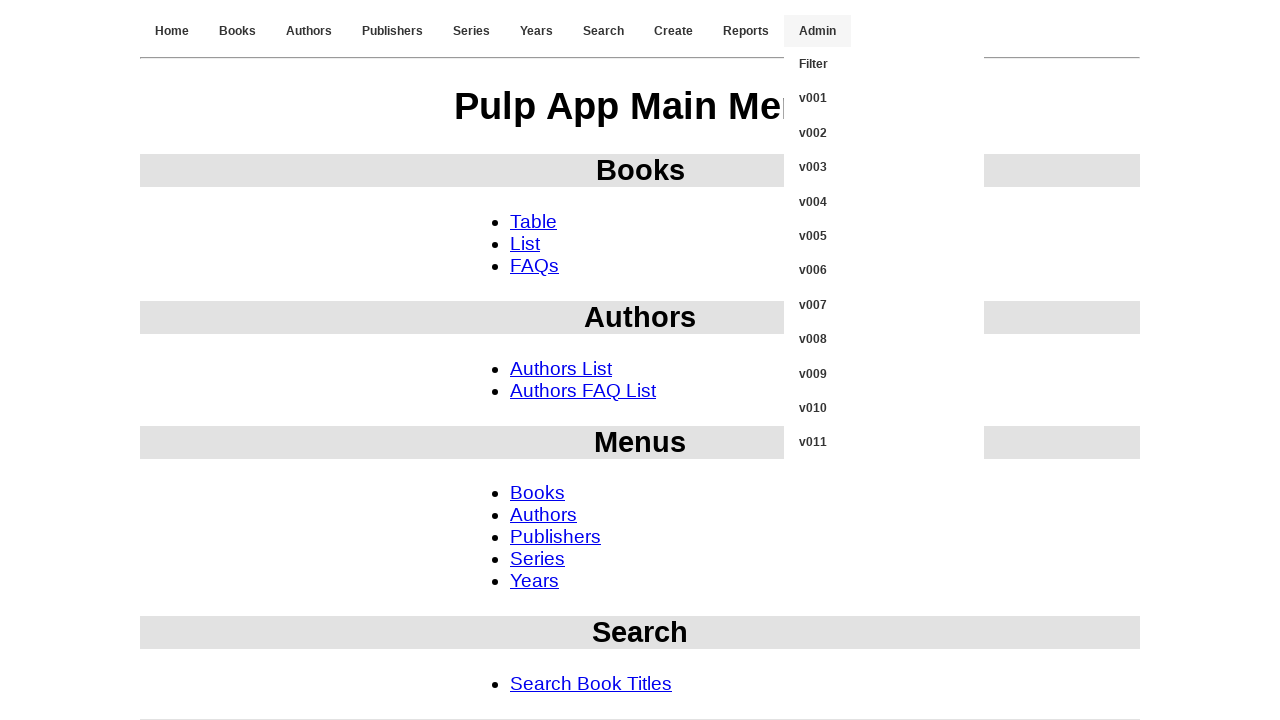

Verified version 6 link is enabled
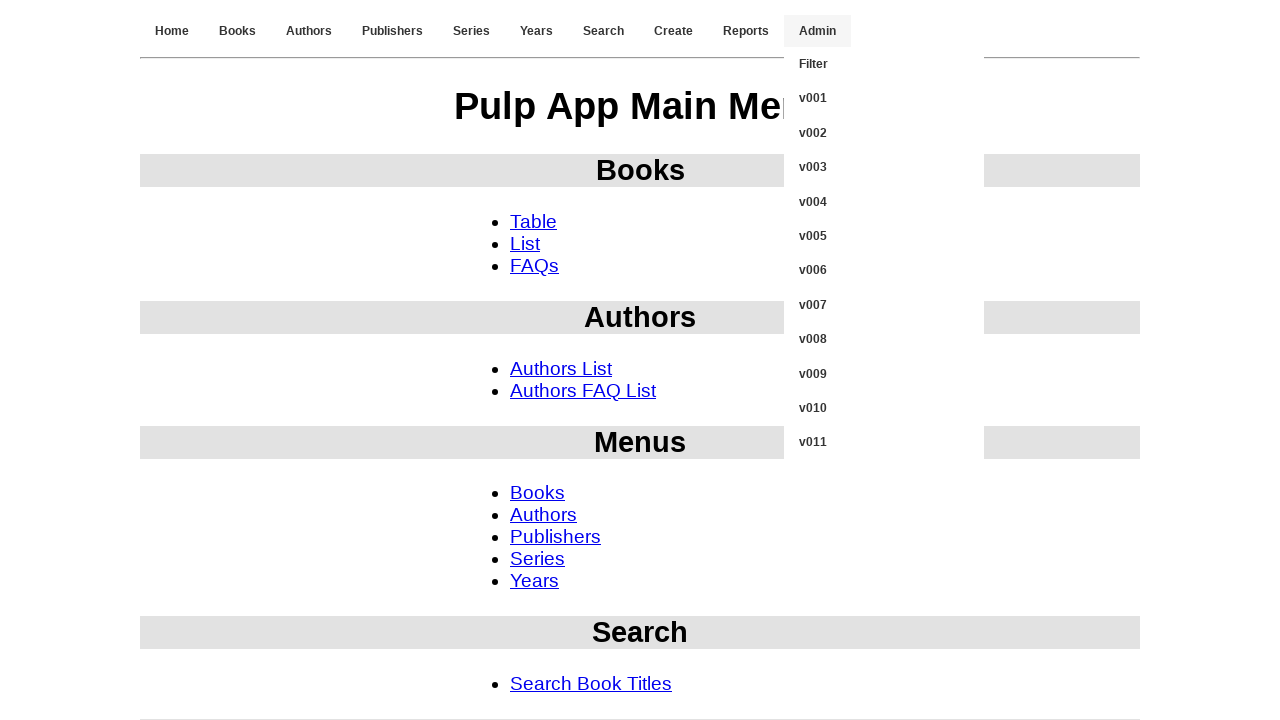

Verified version 6 link points to correct admin version URL
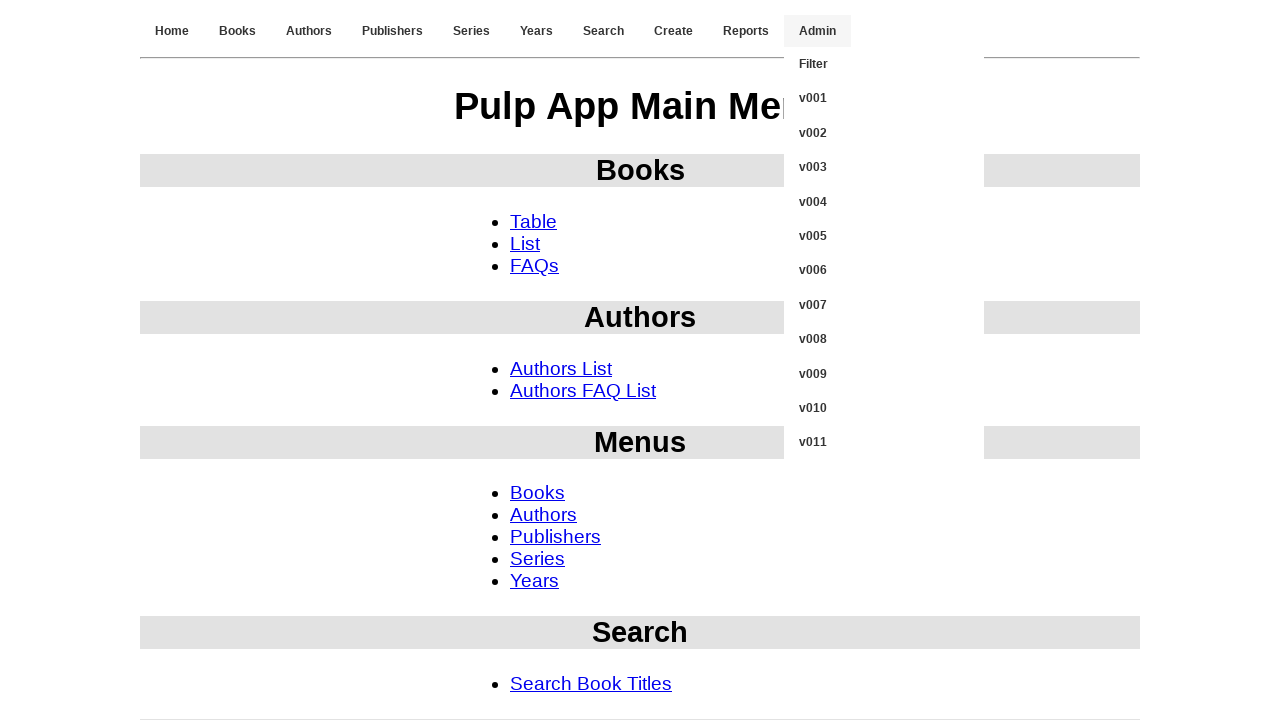

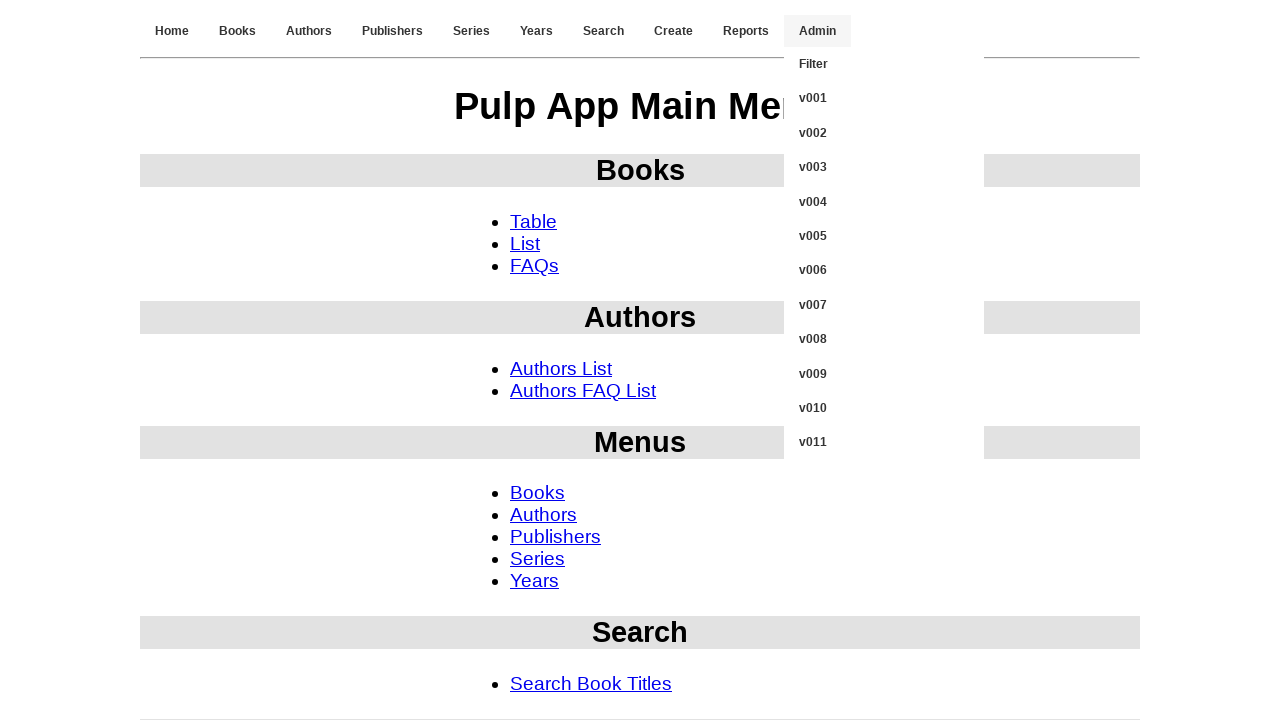